Scrolls down, clicks on Widgets section, then clicks on Tool Tips option

Starting URL: https://demoqa.com/

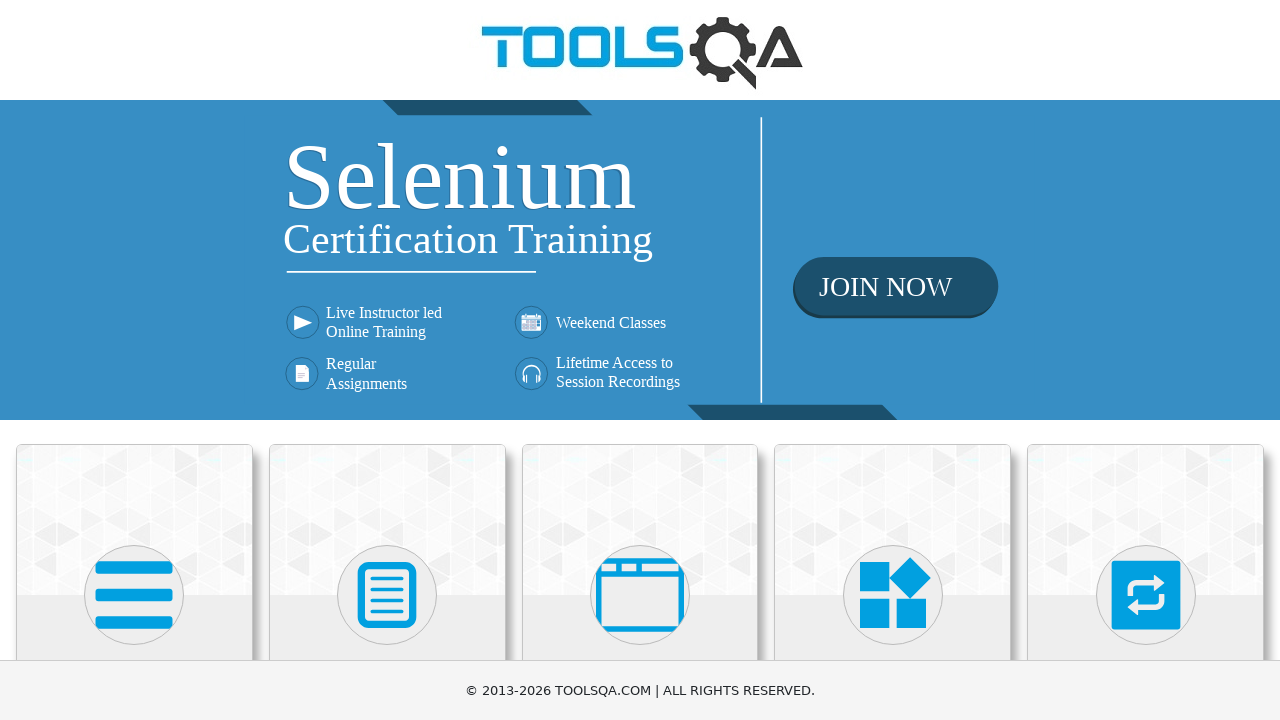

Scrolled down the page by 1000 pixels
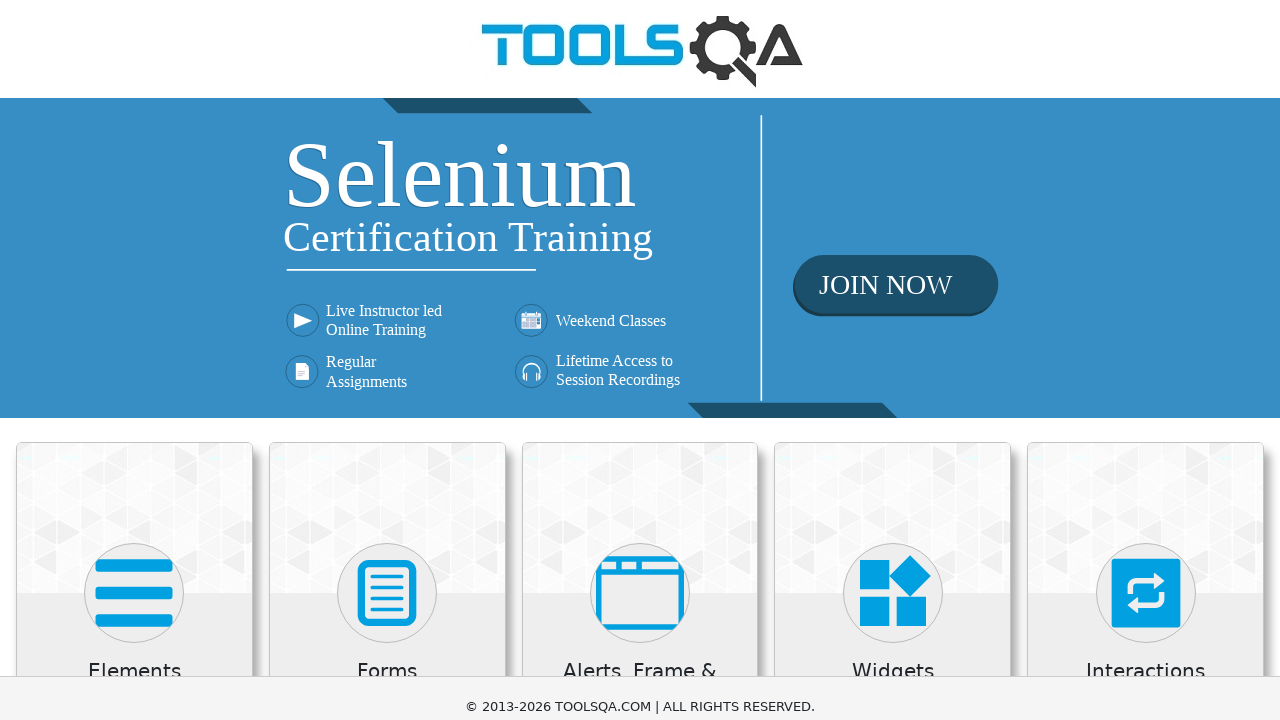

Clicked on Widgets section at (893, 12) on xpath=//h5[text()= 'Widgets']
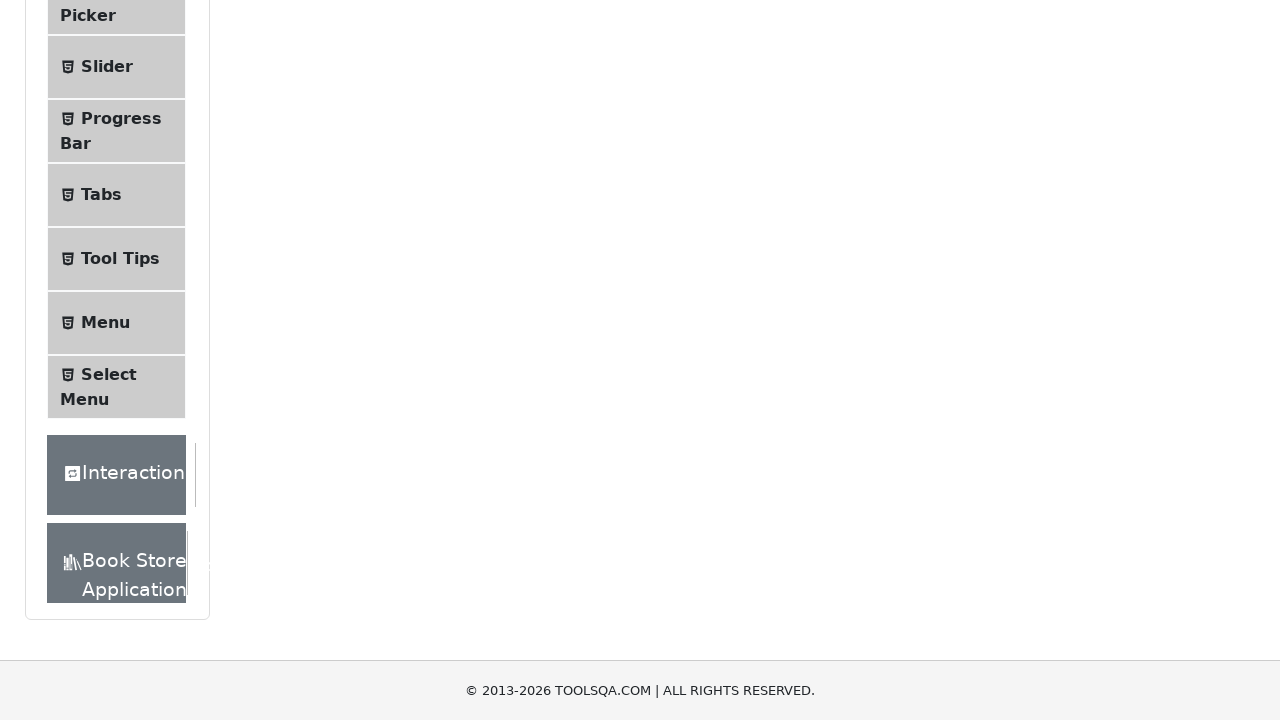

Clicked on Tool Tips option at (120, 259) on xpath=//span[text()='Tool Tips']
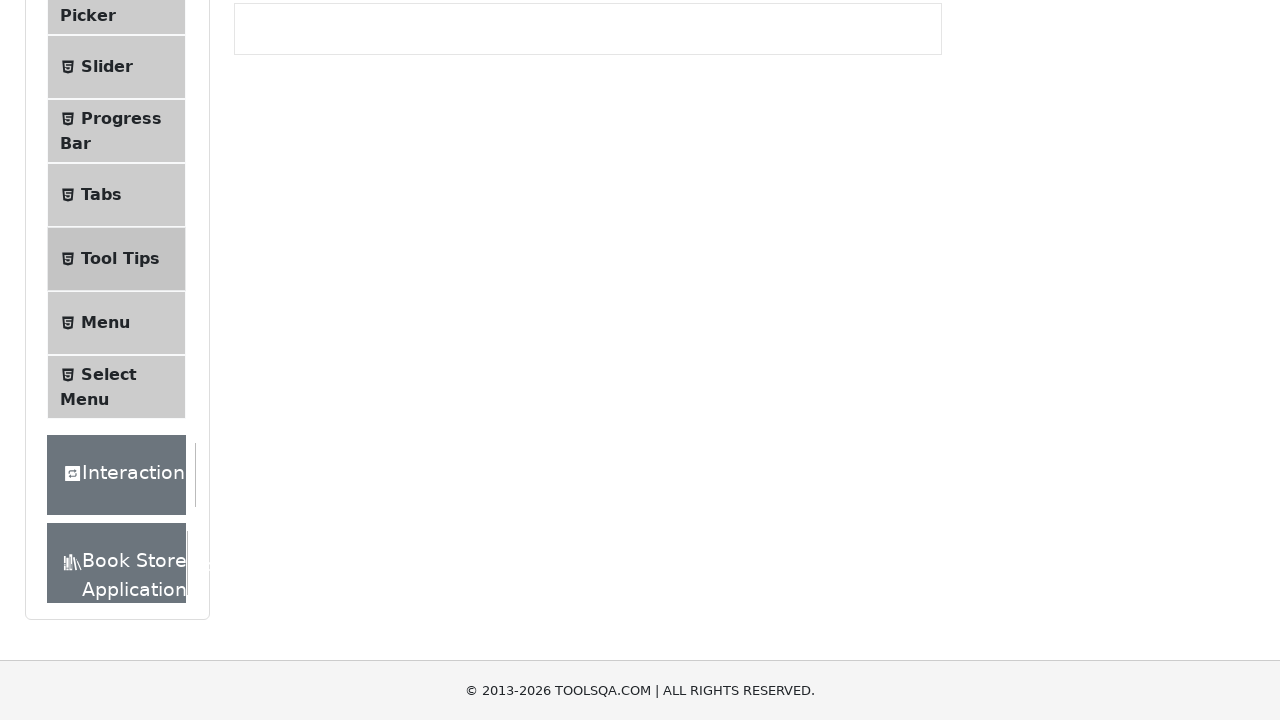

Verified navigation to Tool Tips page
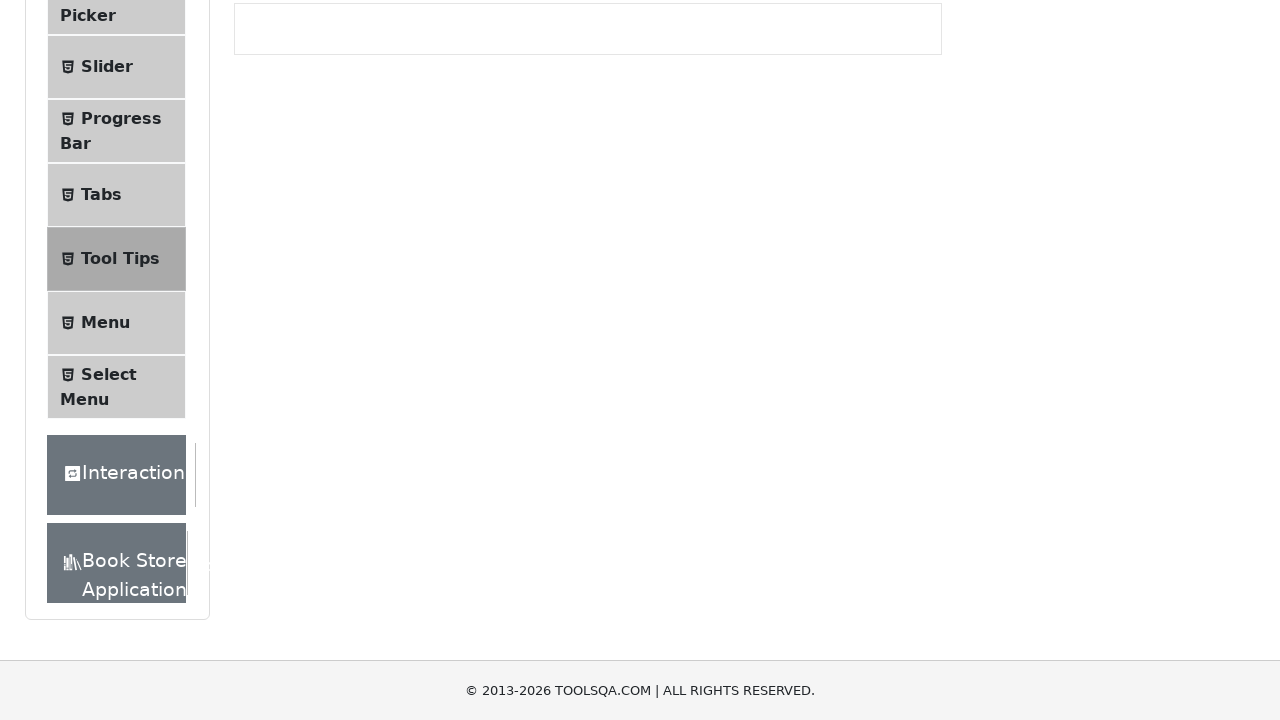

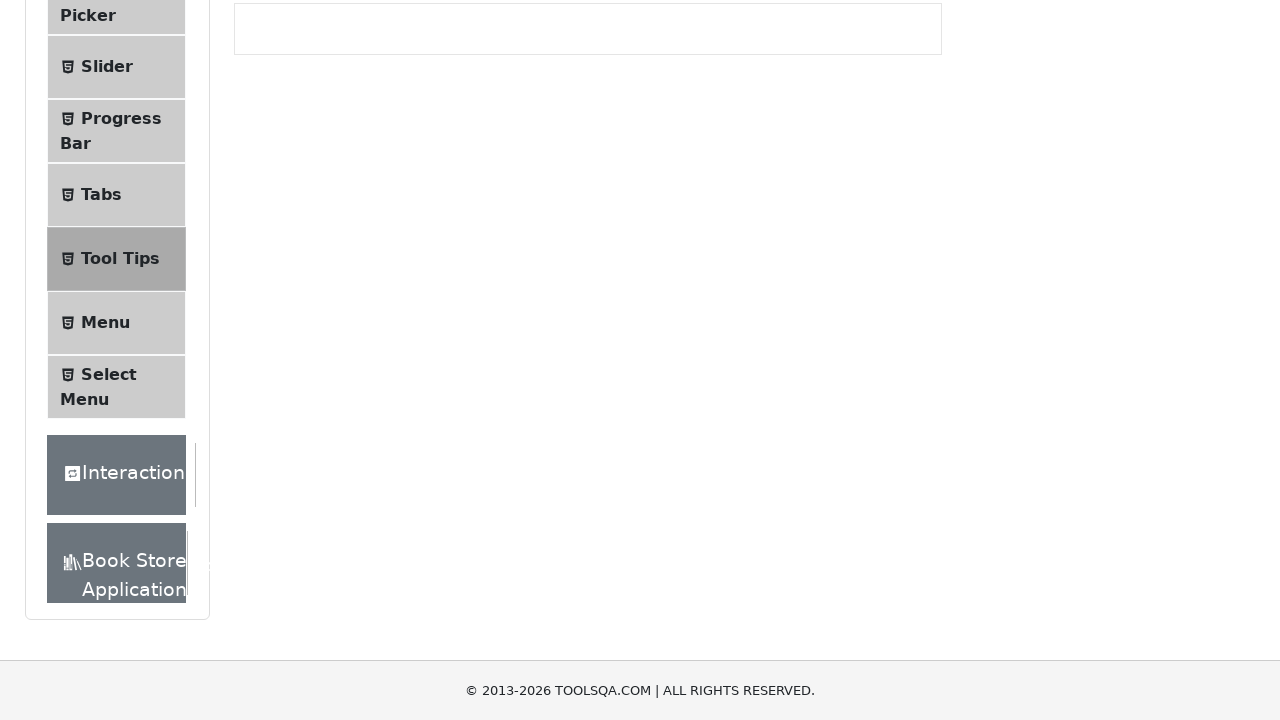